Tests navigation from homepage to Forms page by clicking the Forms card

Starting URL: https://demoqa.com/

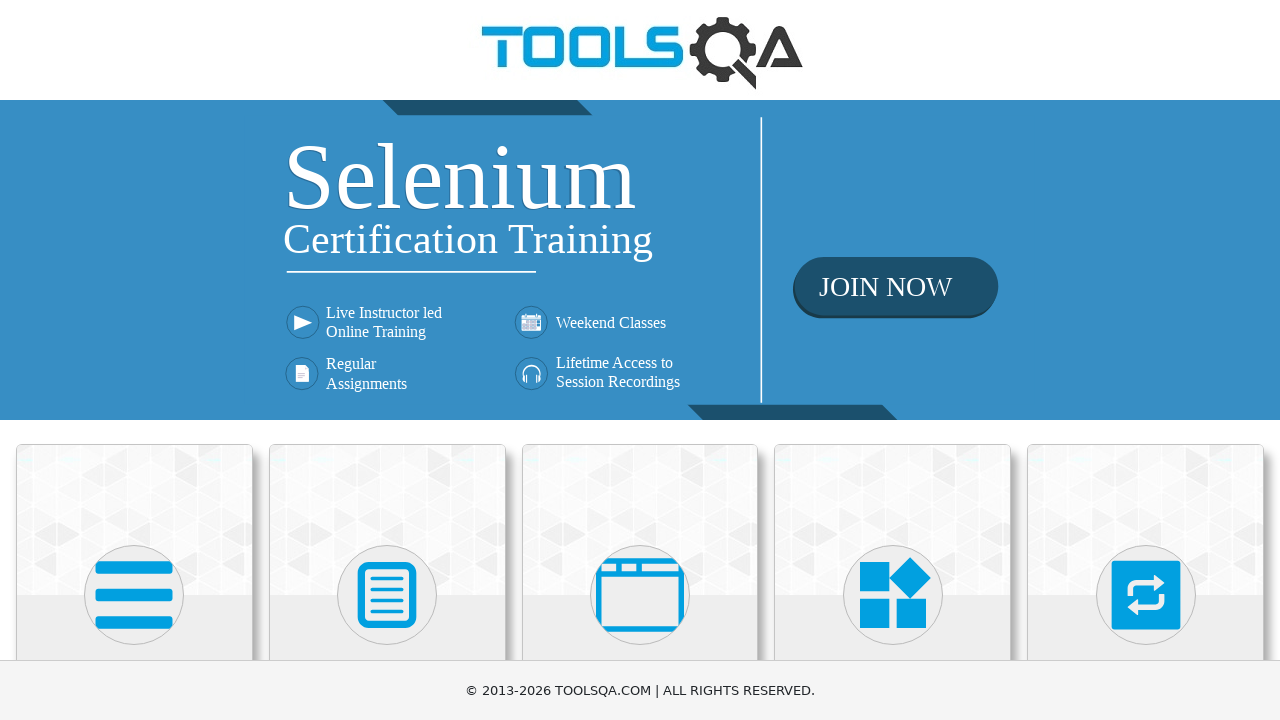

Navigated to DemoQA homepage
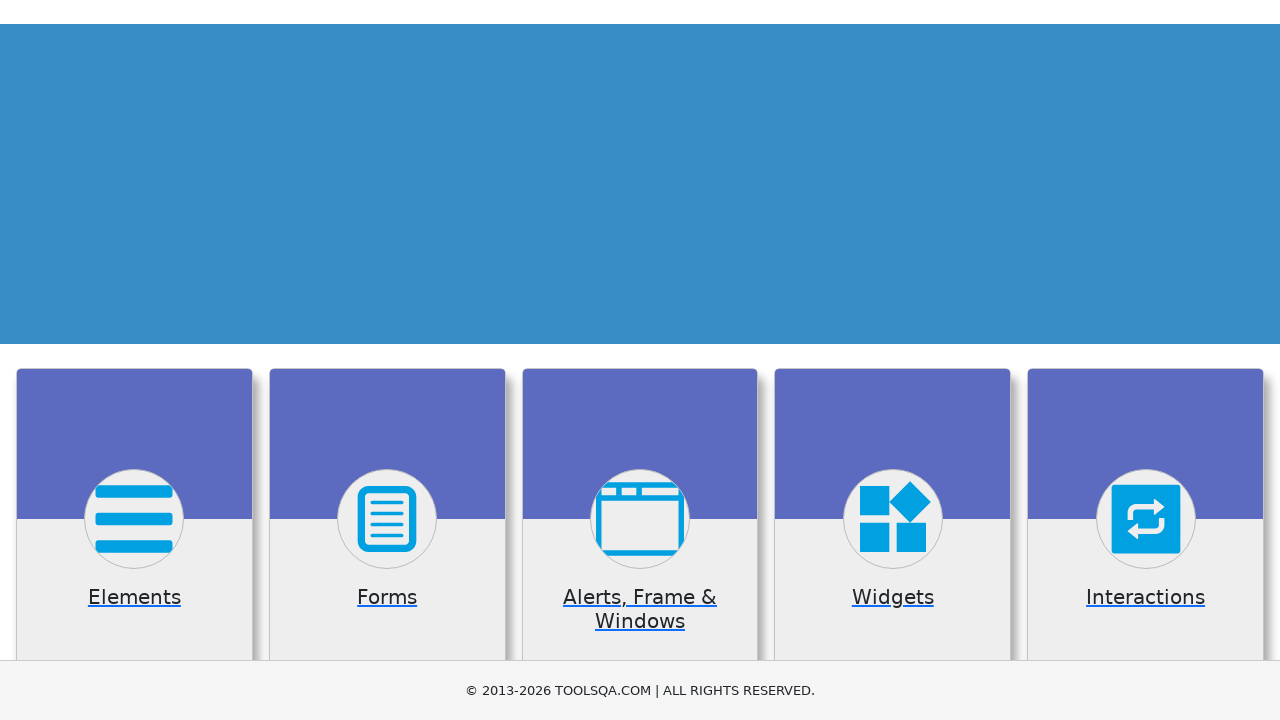

Clicked on Forms card to navigate to Forms page at (387, 520) on div.card:has-text('Forms')
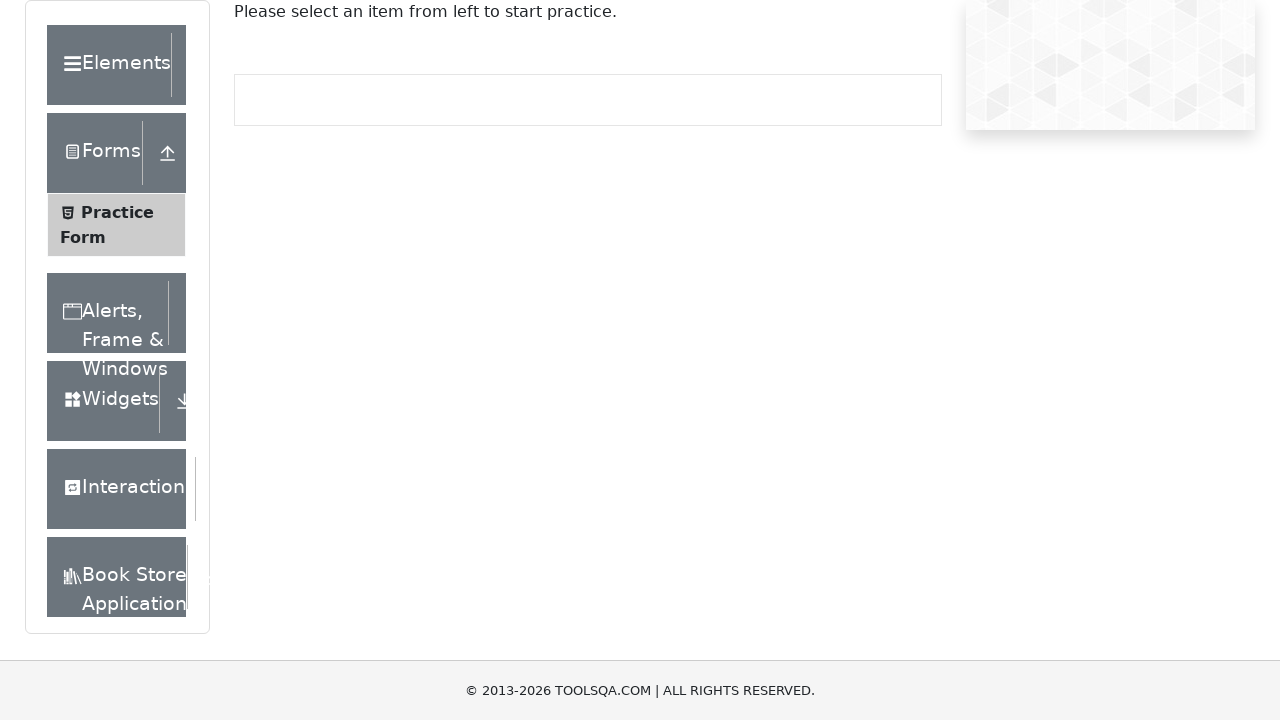

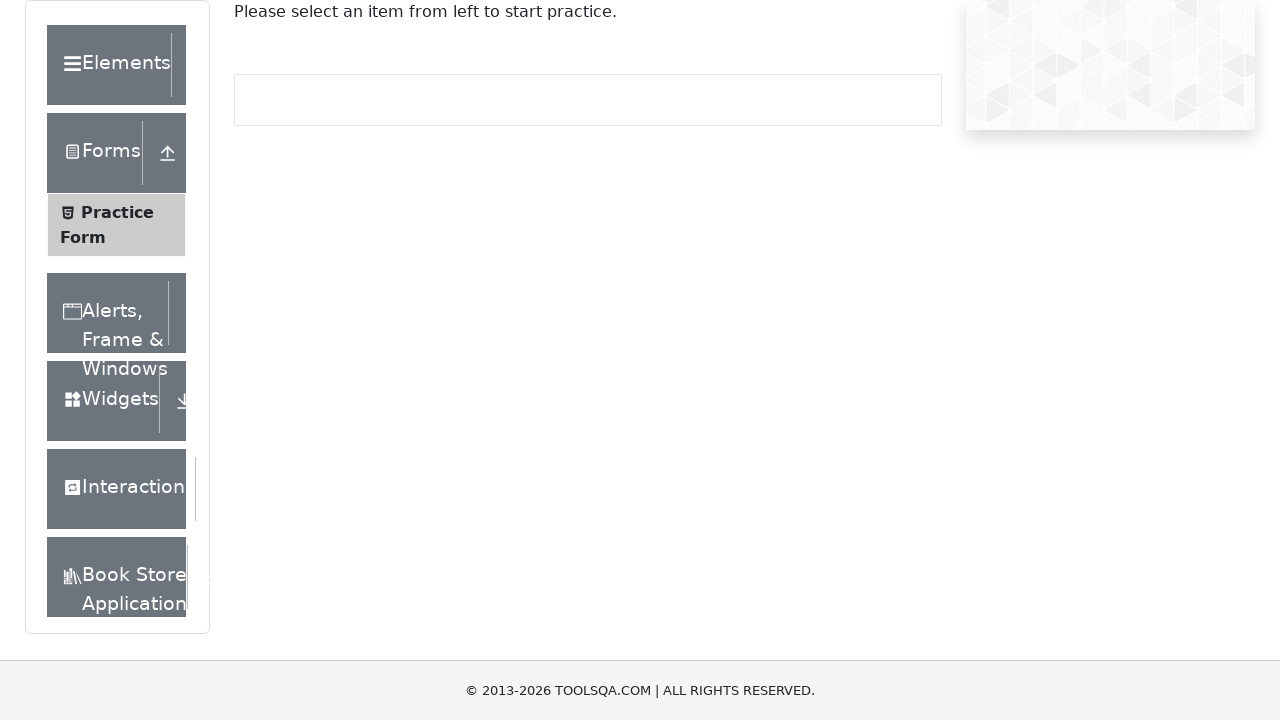